Tests clicking a primary button multiple times and accepting the resulting alert dialogs on the UI Testing Playground class attribute page (Firefox variant)

Starting URL: http://uitestingplayground.com/classattr/

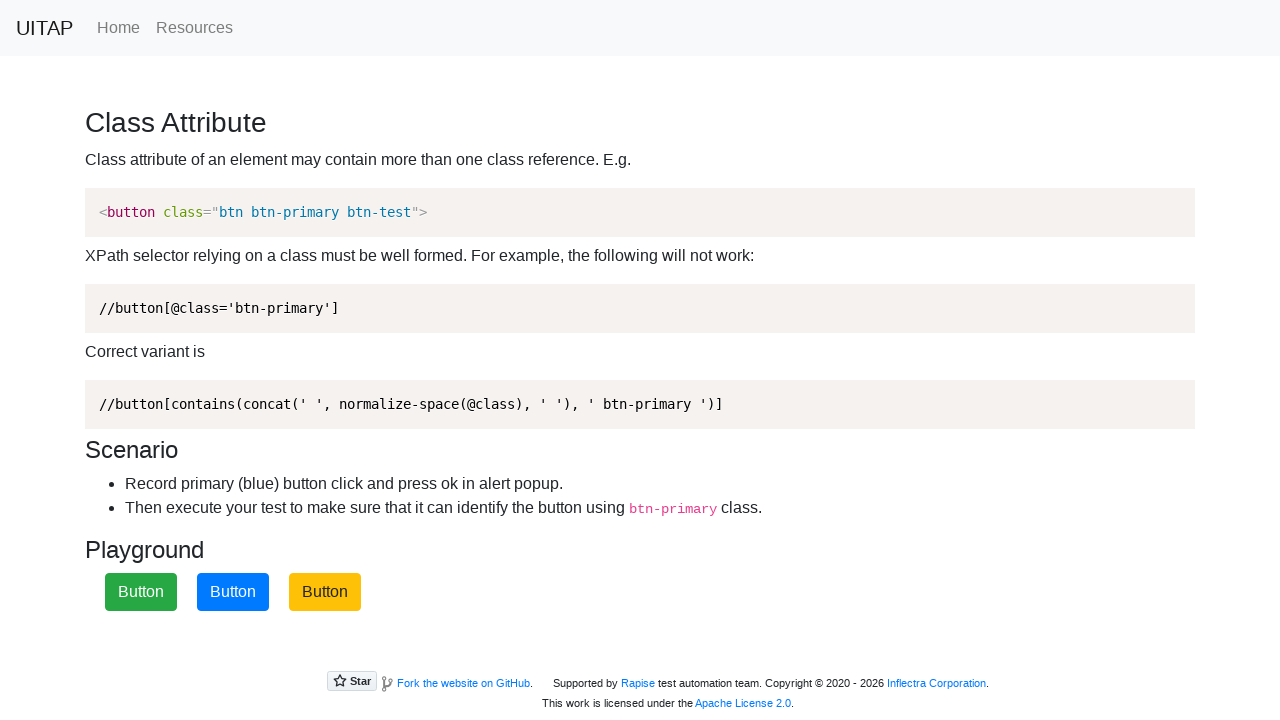

Set up dialog handler to auto-accept alerts
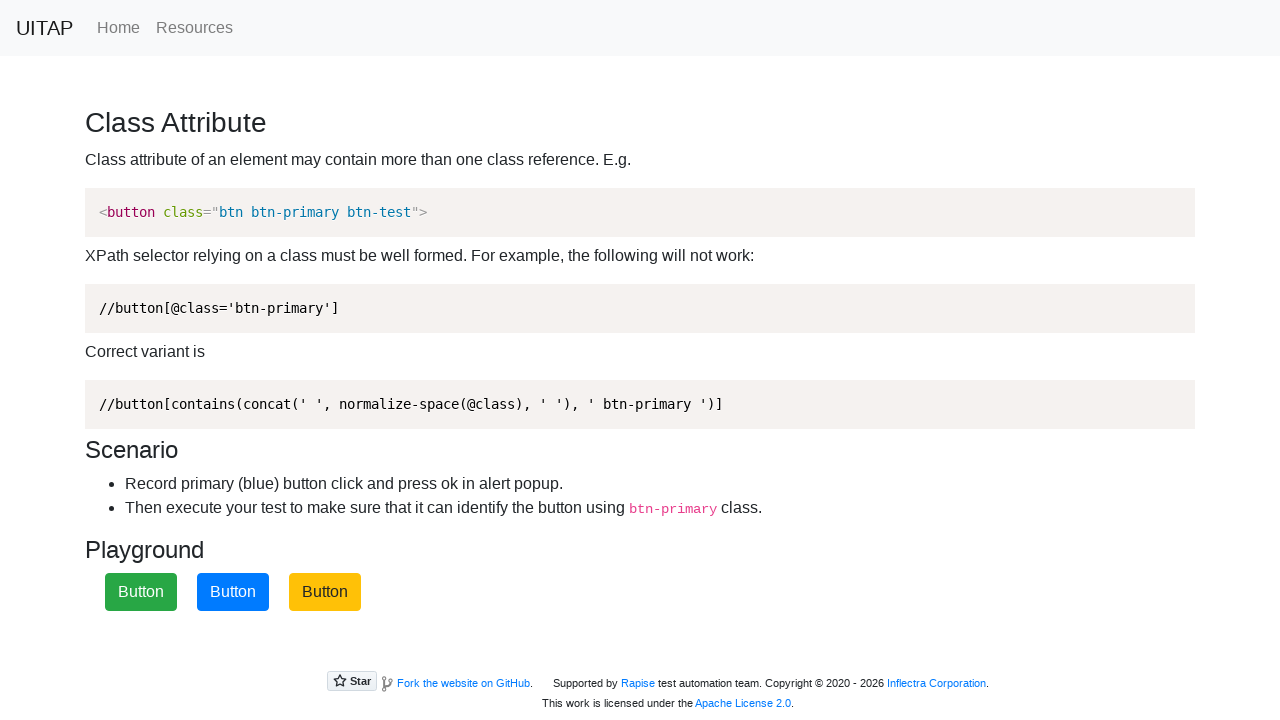

Clicked primary button (iteration 1) at (233, 592) on button.btn-primary
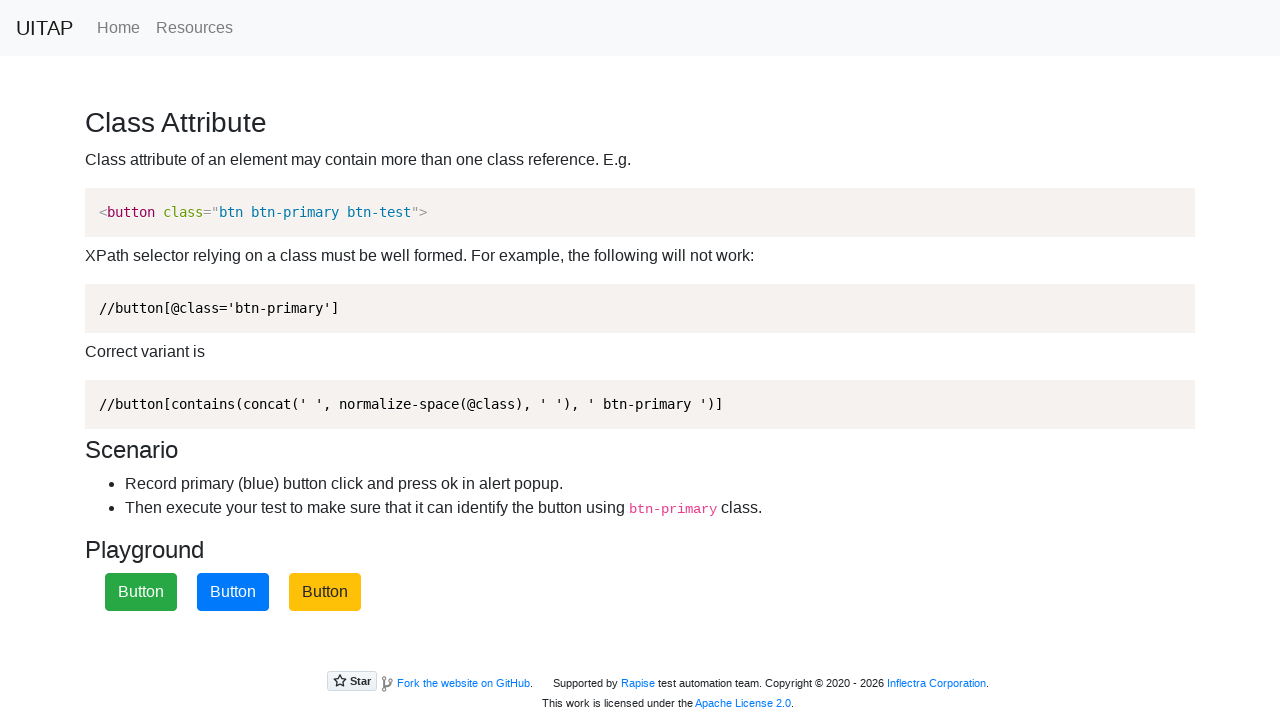

Waited 1000ms after first button click
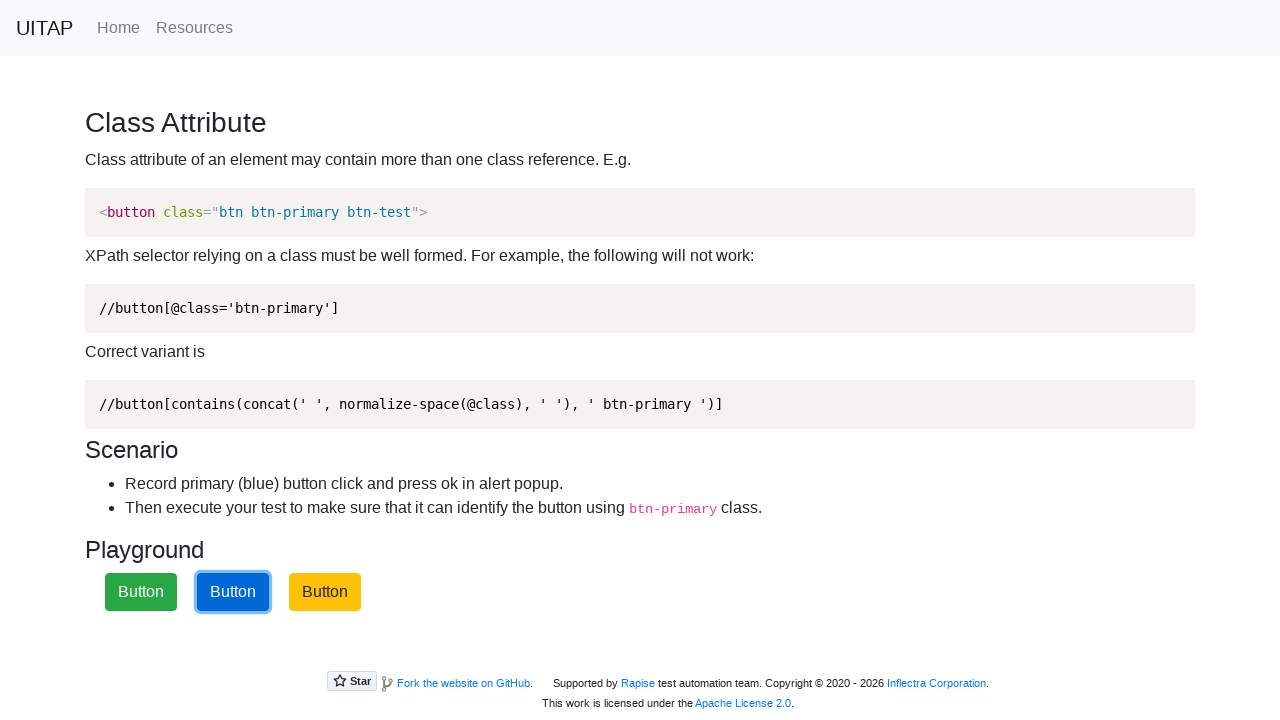

Clicked primary button (iteration 2) at (233, 592) on button.btn-primary
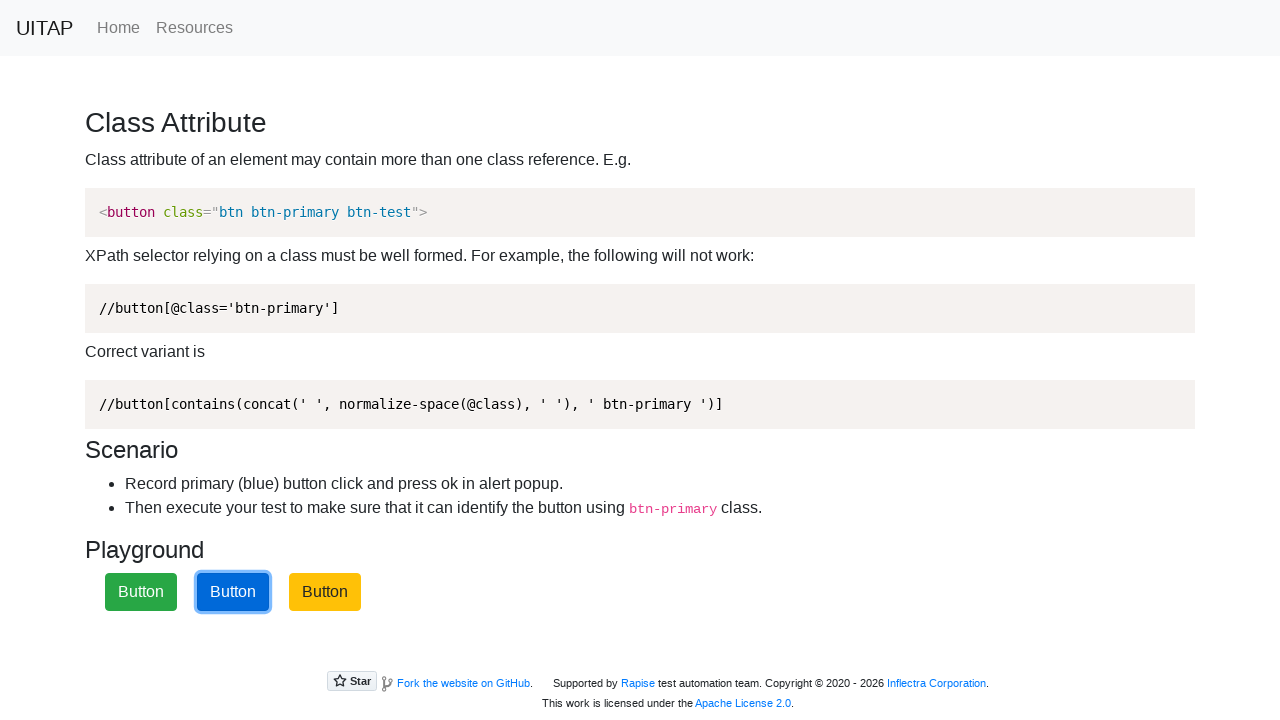

Waited 1000ms after second button click
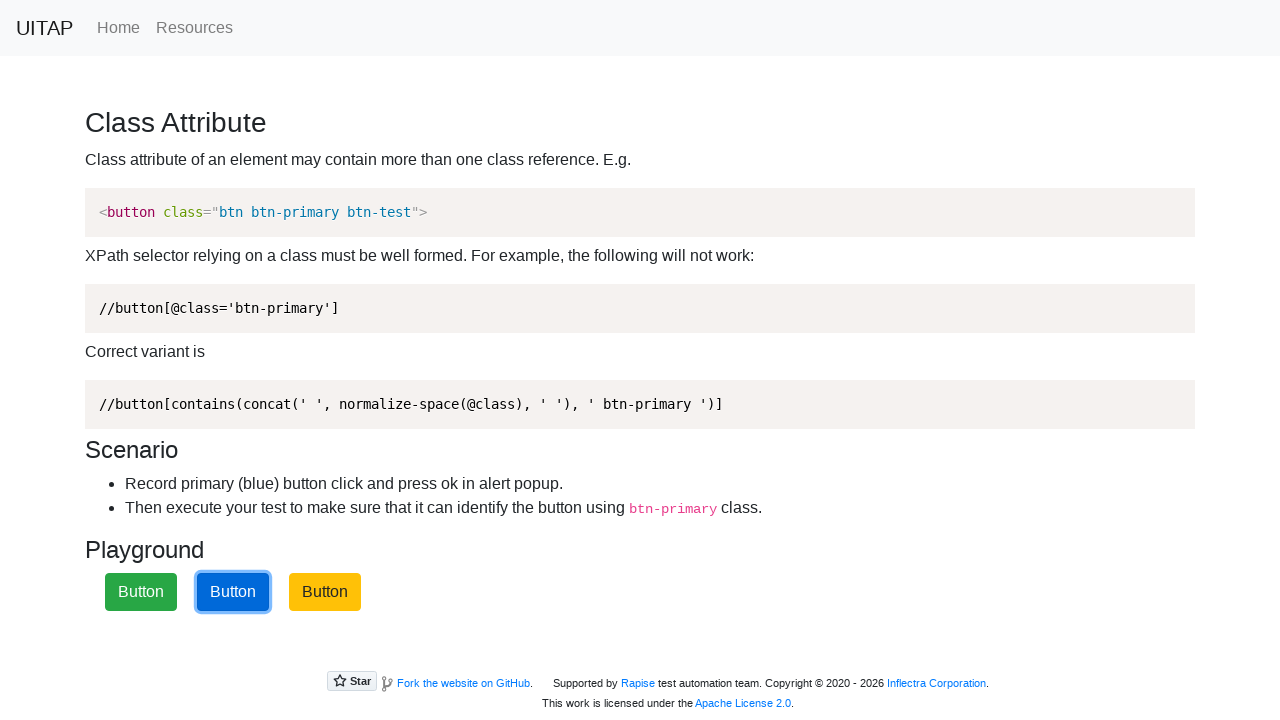

Clicked primary button (iteration 3) at (233, 592) on button.btn-primary
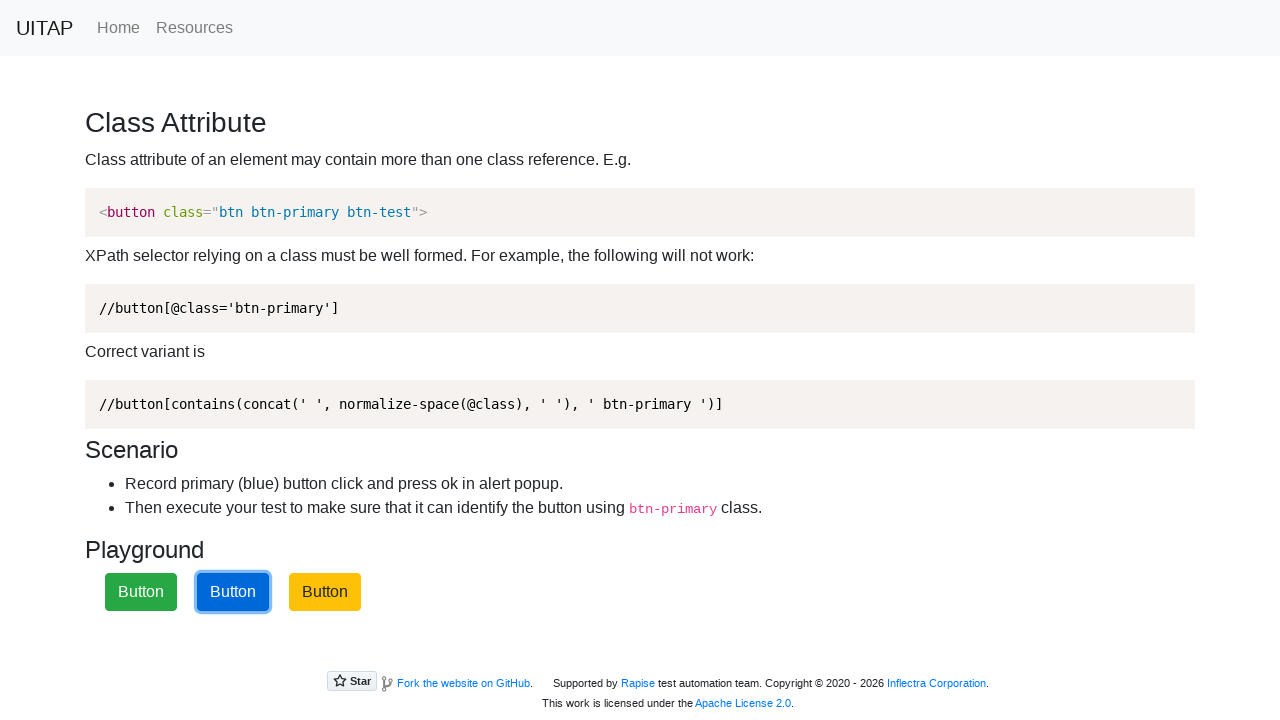

Waited 1000ms after third button click
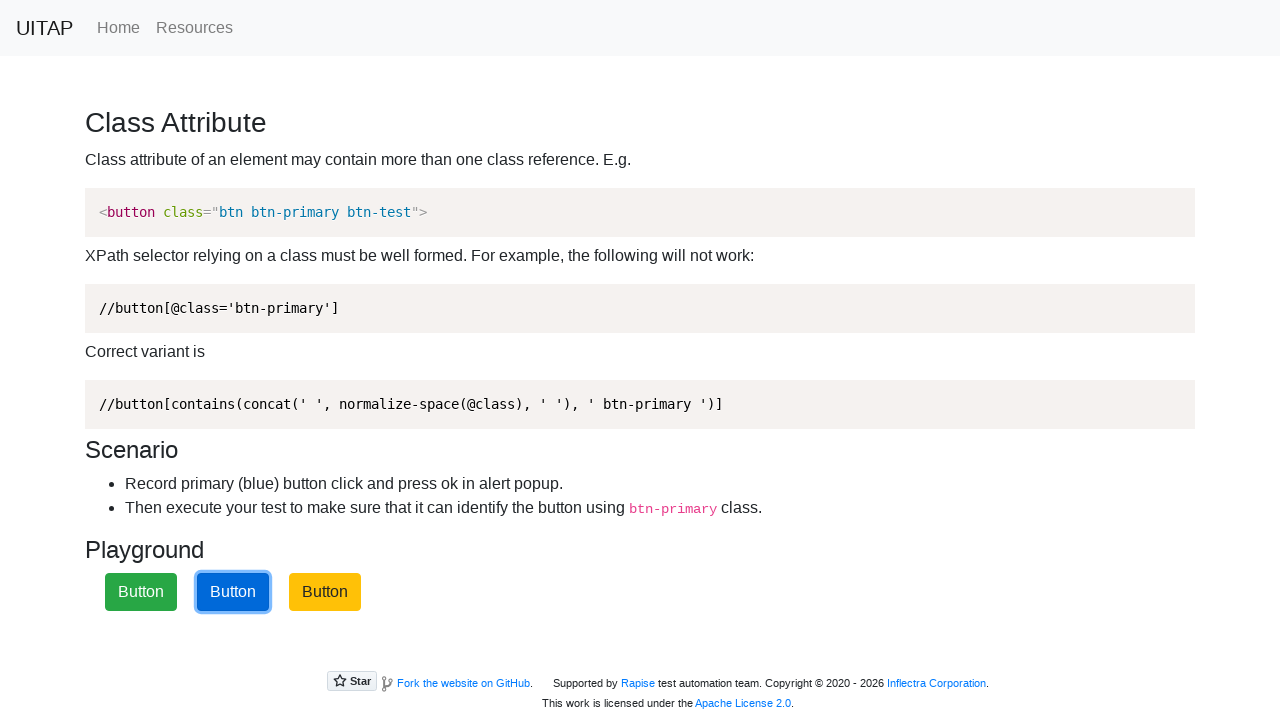

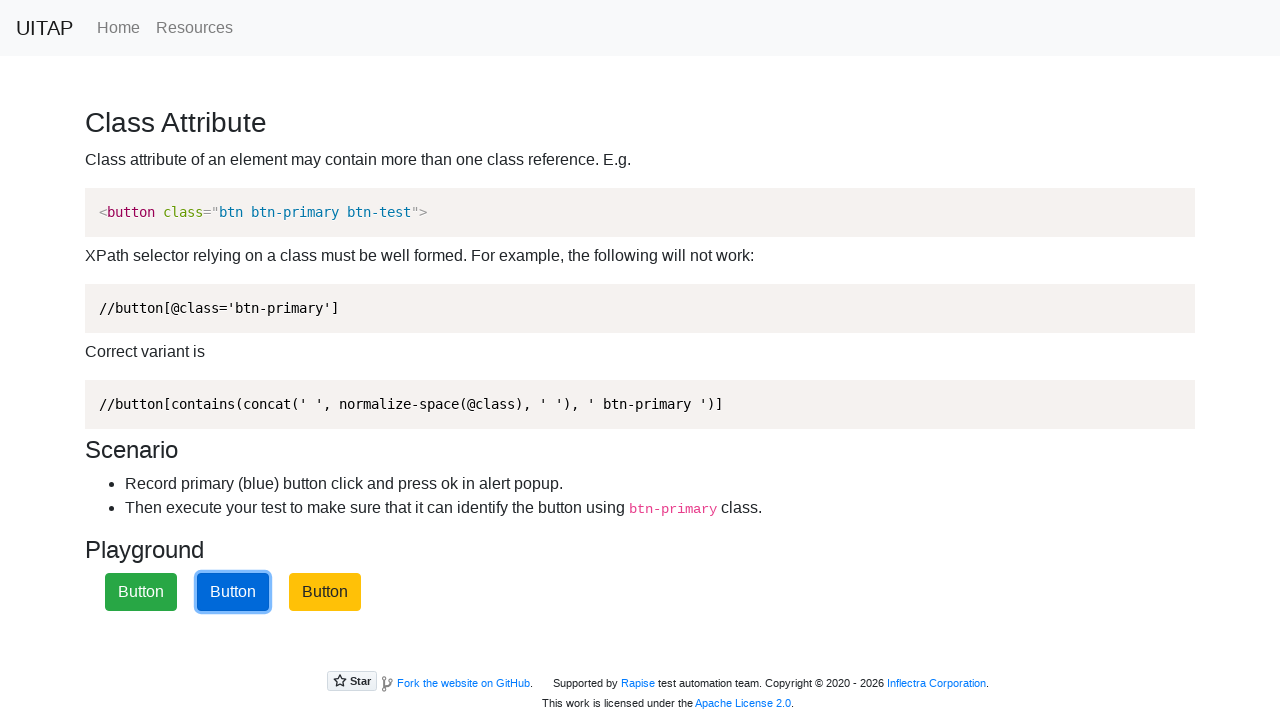